Tests Apple iPhone shop page by setting up a route intercept to modify product names, then clicking on a product trigger and verifying the modified name appears in the overlay

Starting URL: https://www.apple.com/shop/buy-iphone

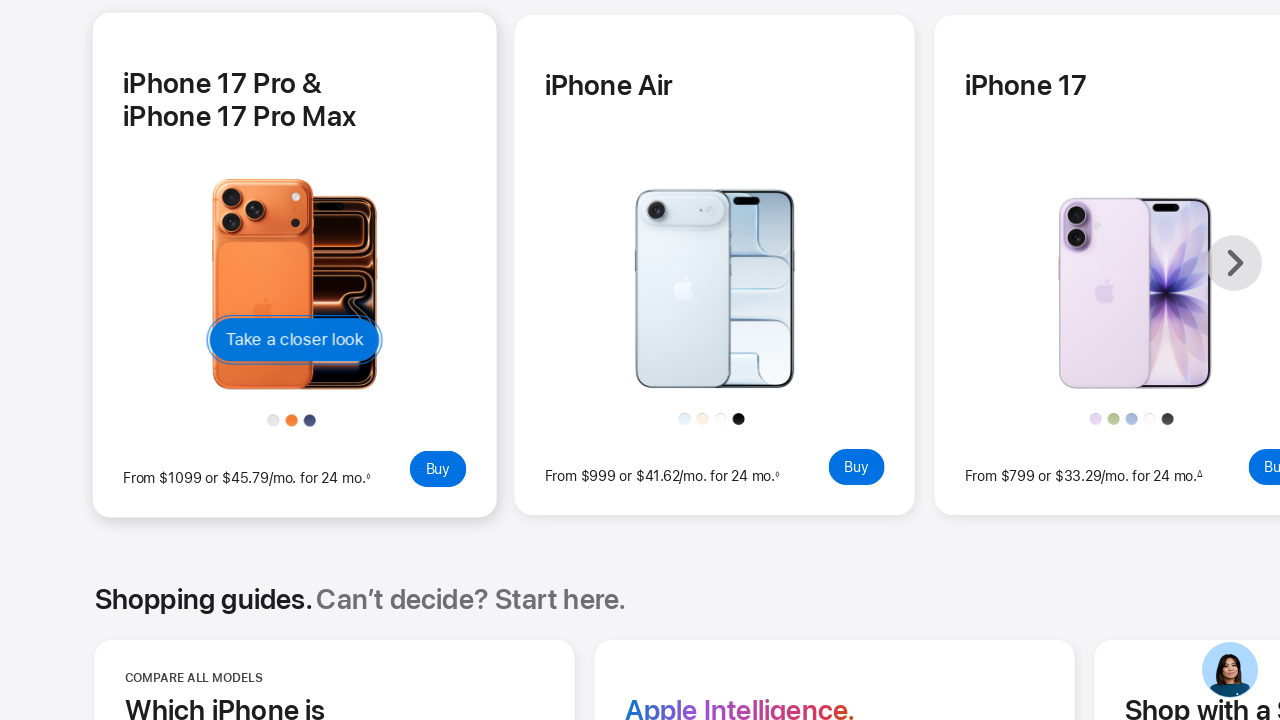

Set up route interception to modify product names in iPhone step0 API
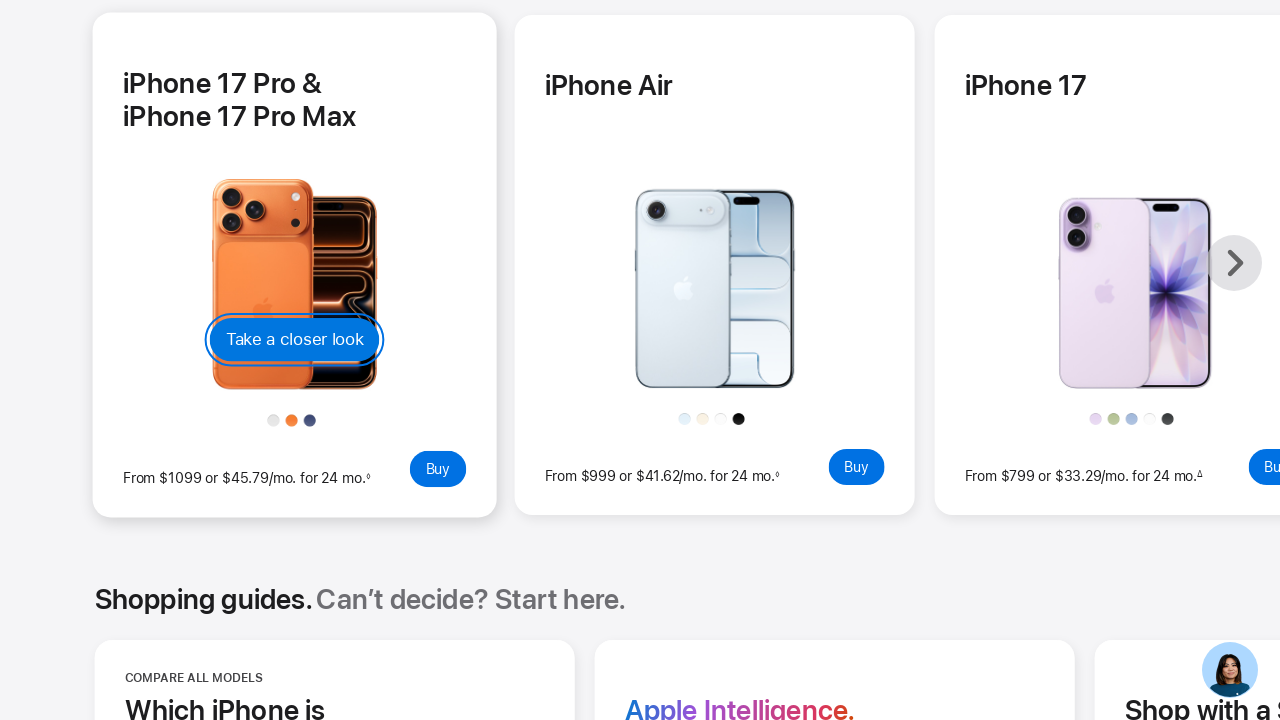

Reloaded page to apply route interception
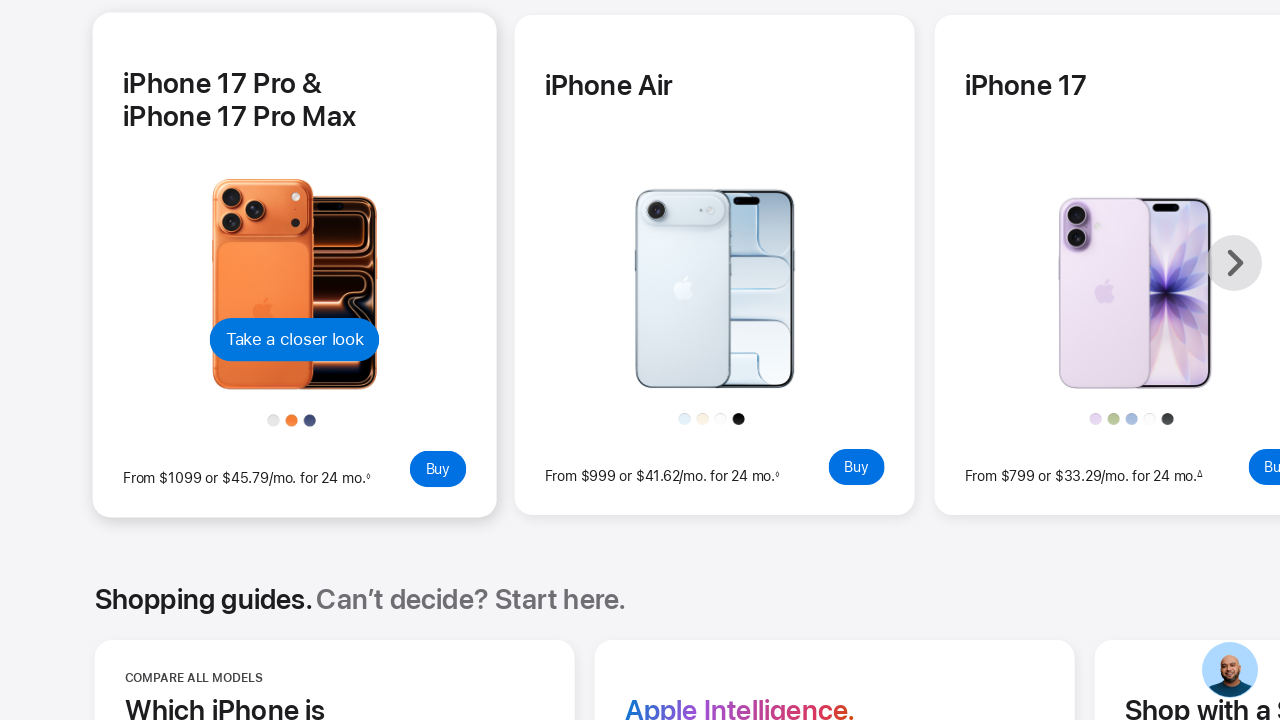

Clicked on product trigger to open overlay at (295, 340) on [data-trigger-id="digitalmat-1"]
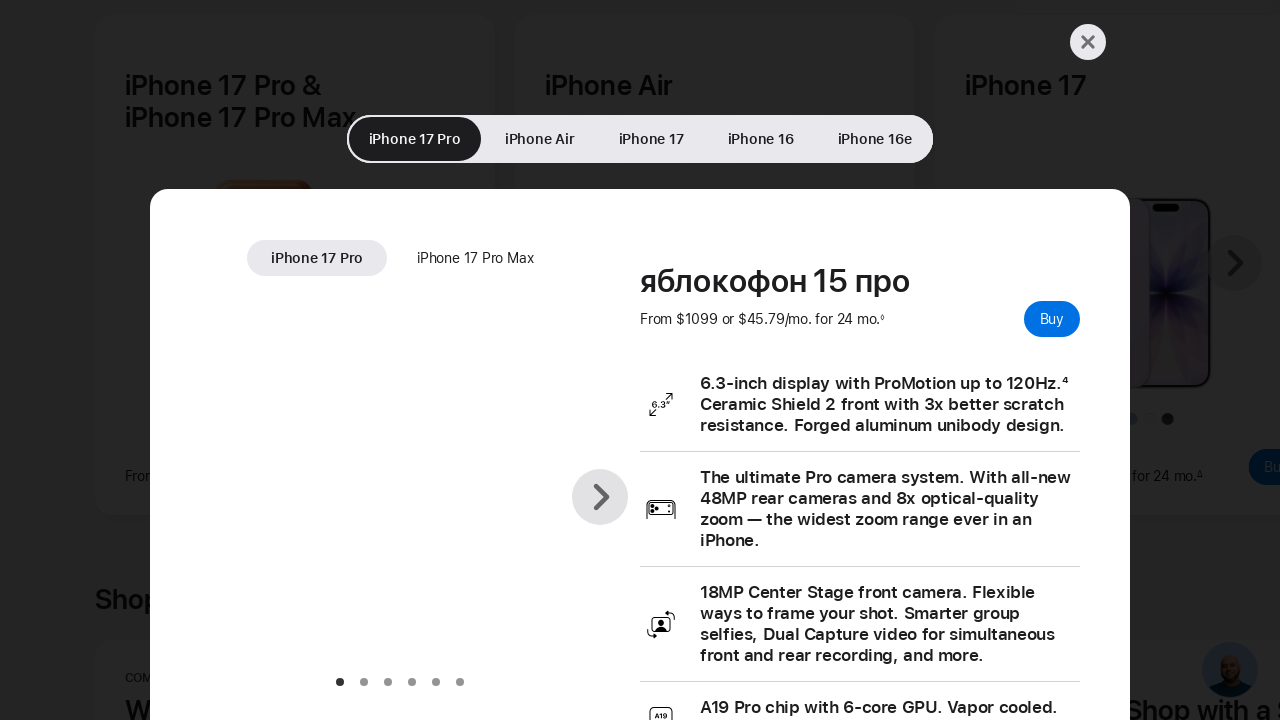

Overlay with modified product name appeared
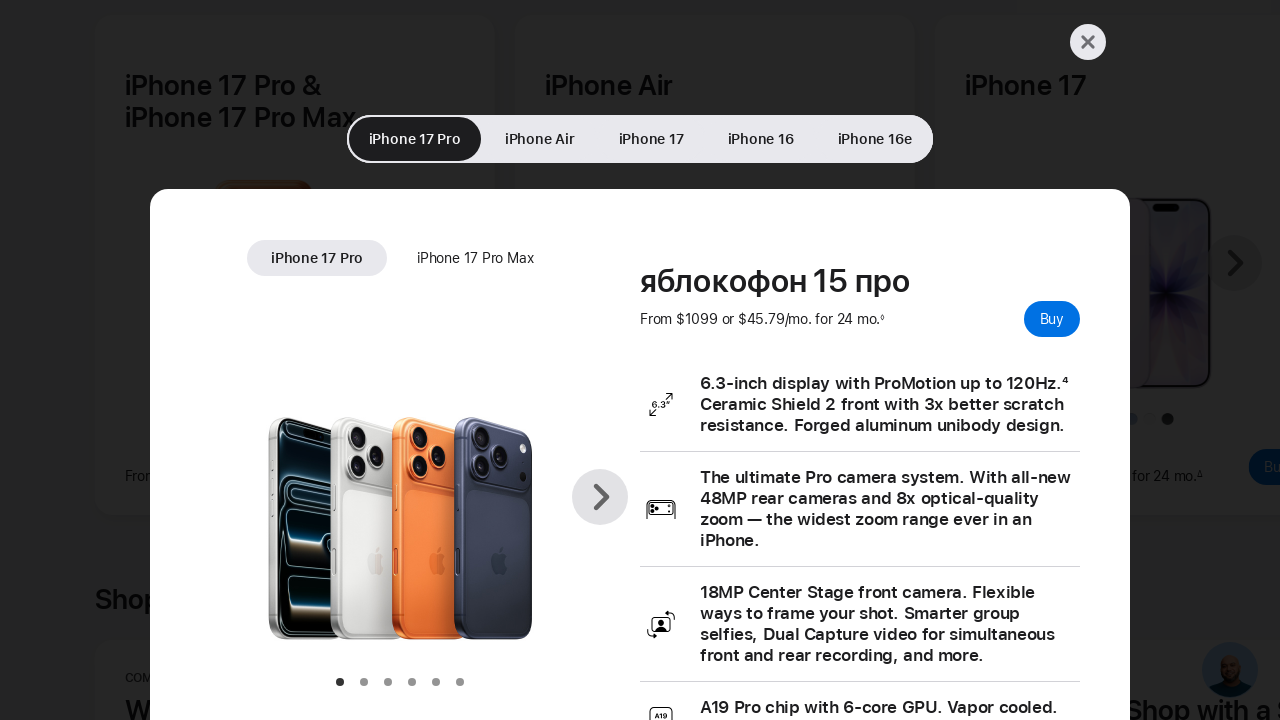

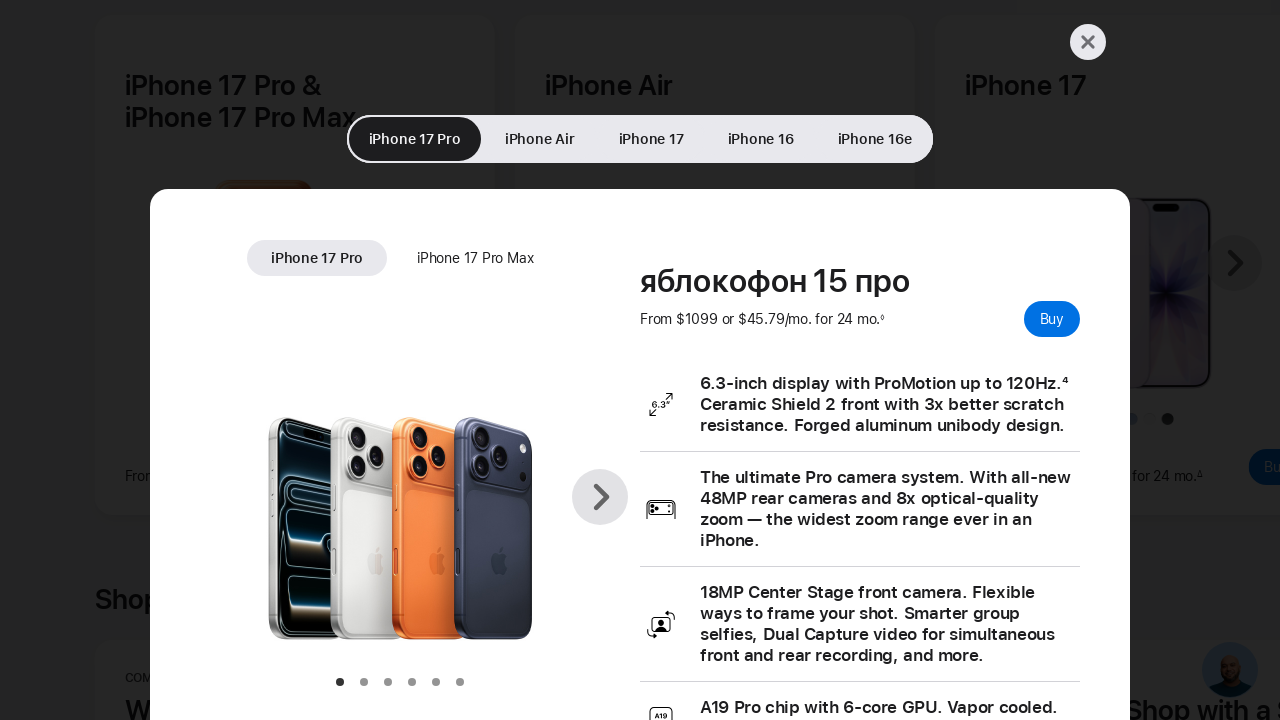